Tests dynamic controls by clicking the Remove button and waiting for the Add button to appear, demonstrating implicit wait functionality

Starting URL: http://the-internet.herokuapp.com/dynamic_controls

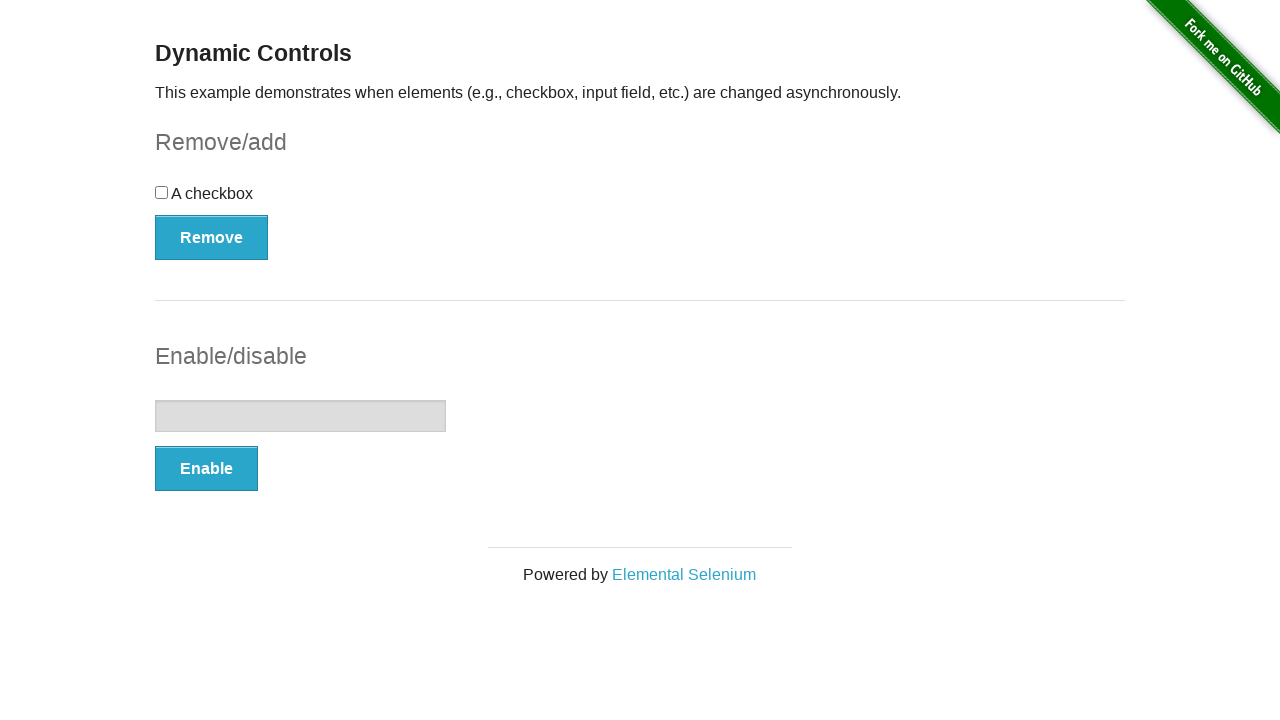

Navigated to dynamic controls page
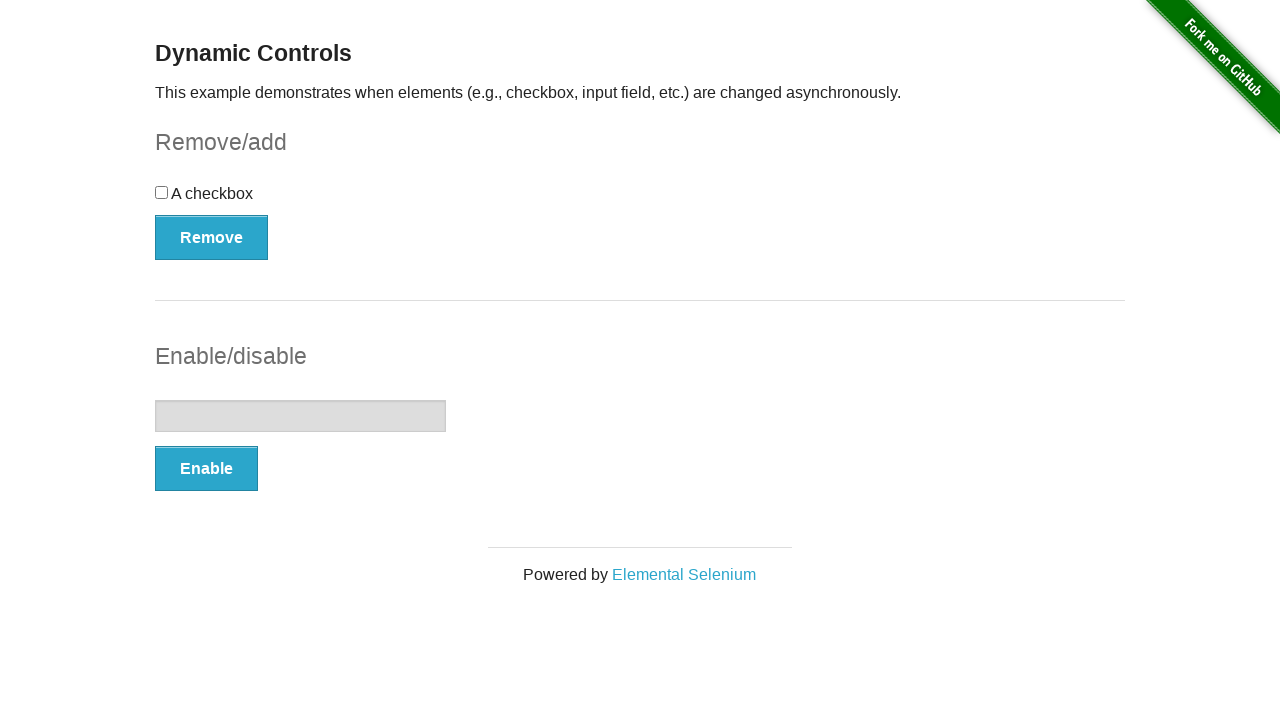

Clicked the Remove button at (212, 237) on xpath=//*[.='Remove']
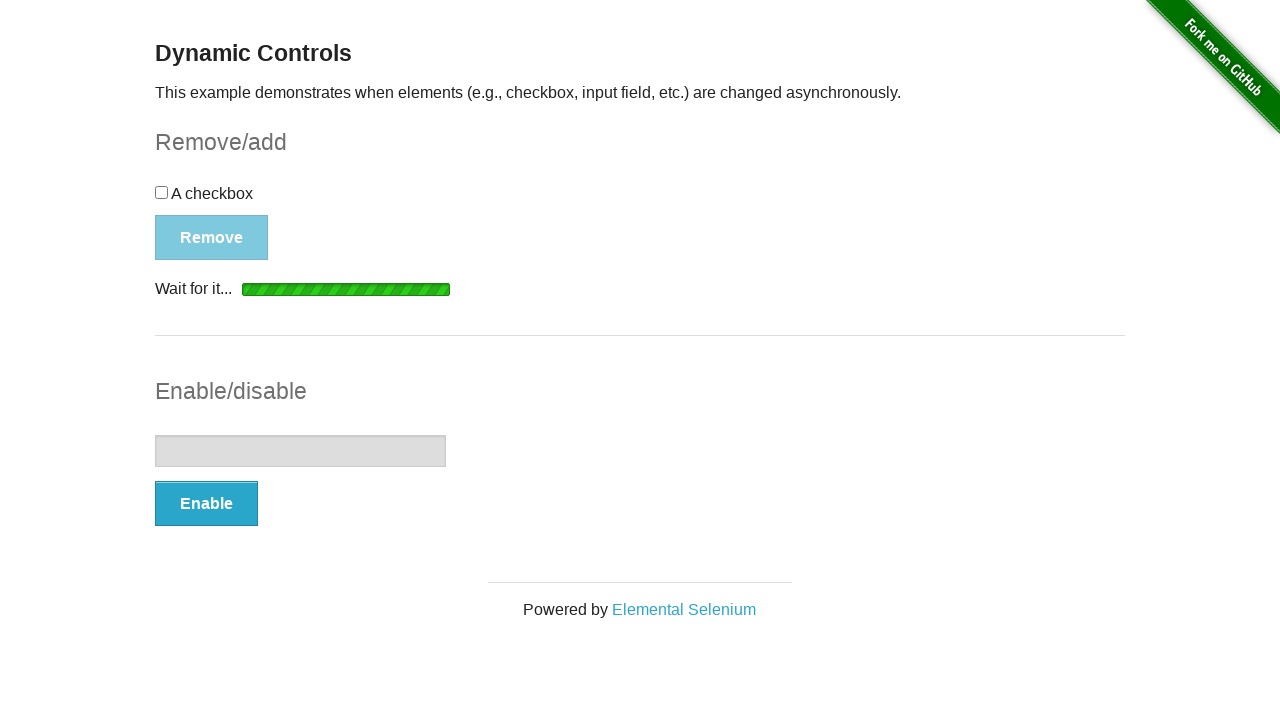

Add button appeared after Remove button was clicked
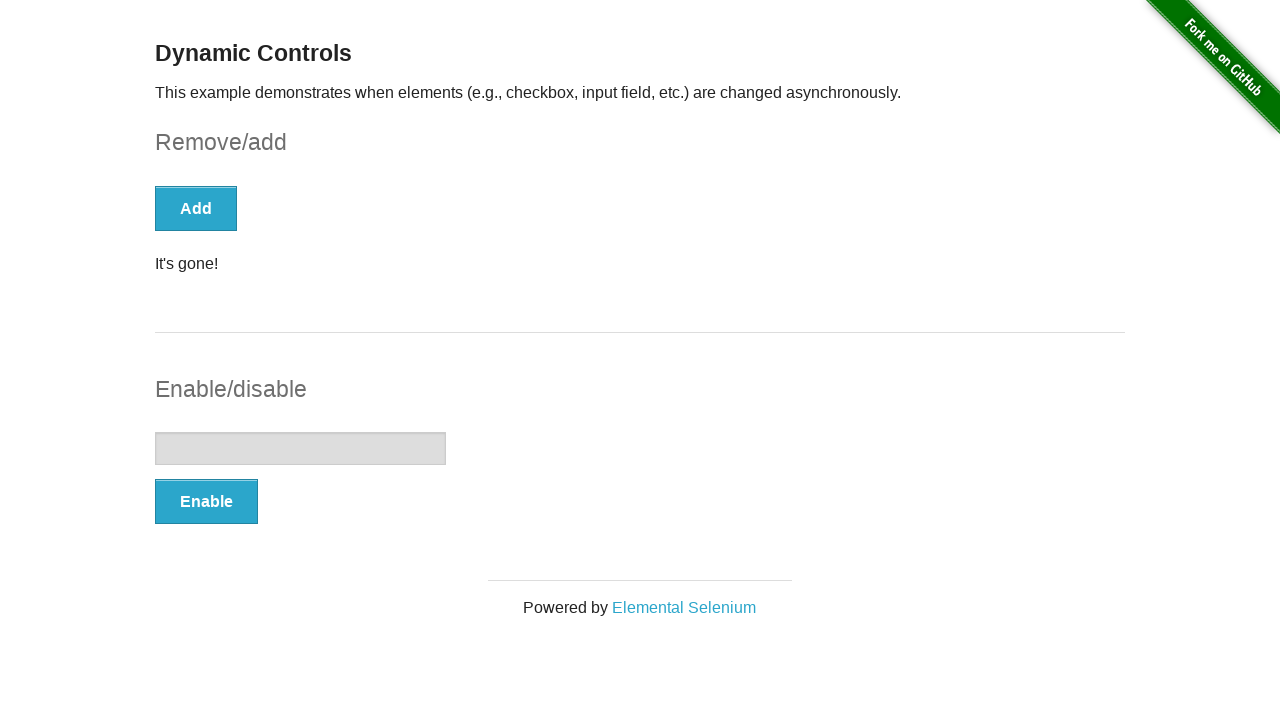

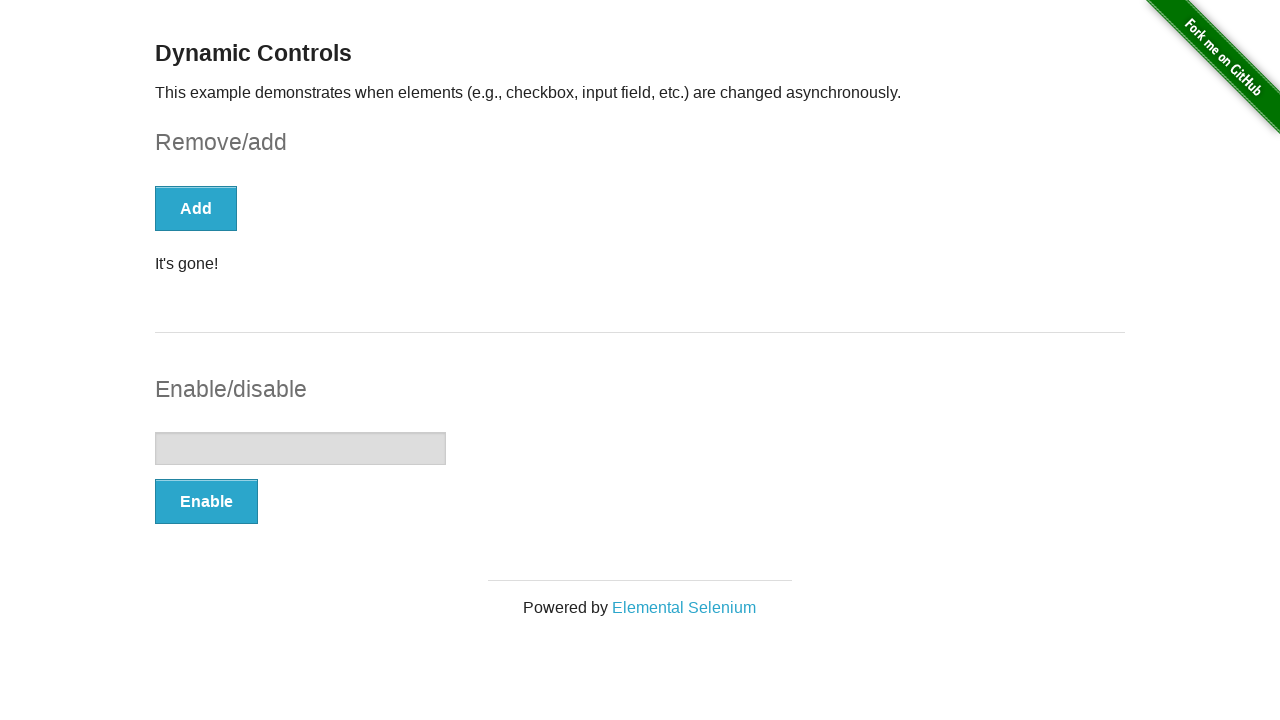